Tests adding products to cart by searching for iPhone and Samsung products, adding them to cart, and verifying the cart functionality on an OpenCart e-commerce site.

Starting URL: https://naveenautomationlabs.com/opencart/

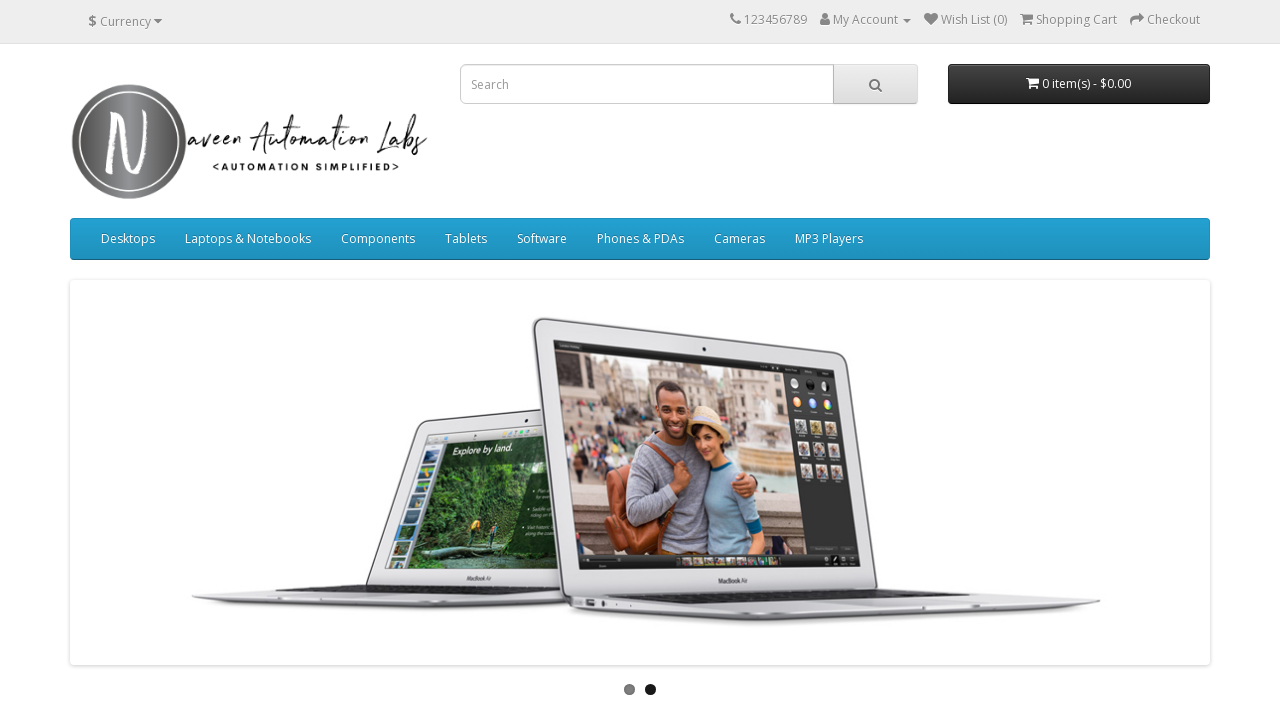

Filled search field with 'iphone' on input[placeholder='Search']
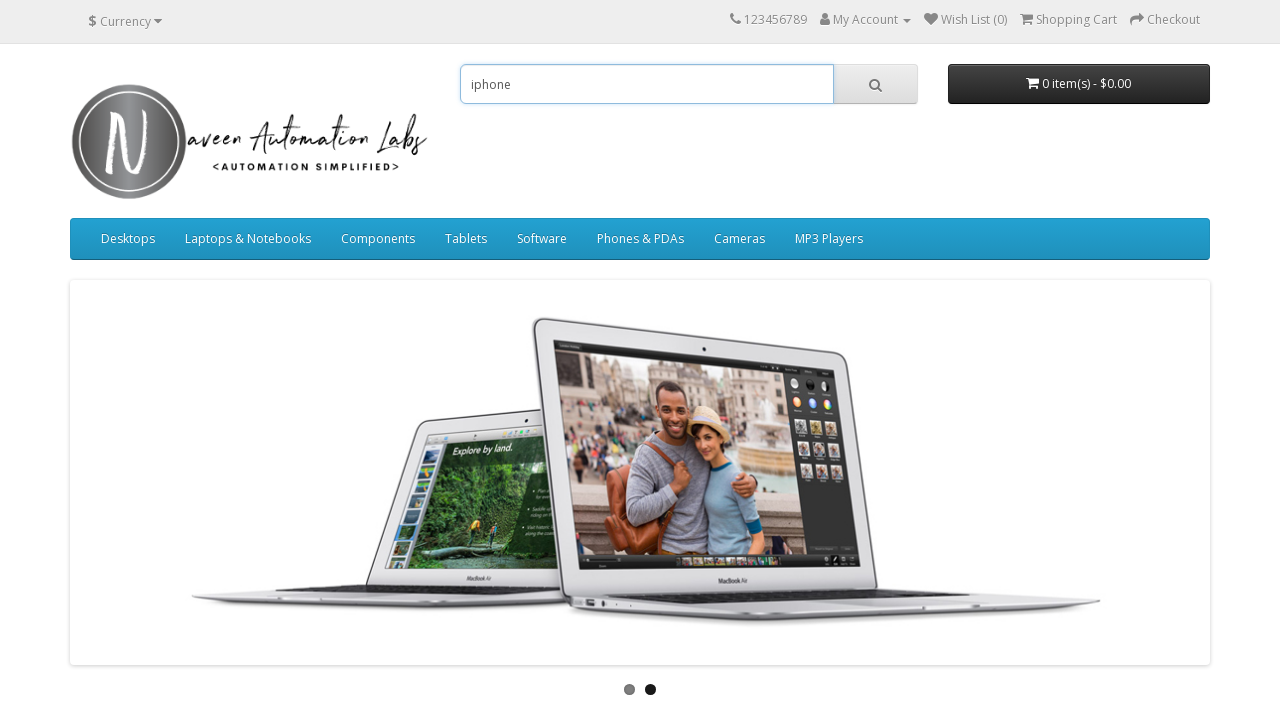

Clicked search button to search for iPhone at (875, 84) on button.btn.btn-default.btn-lg
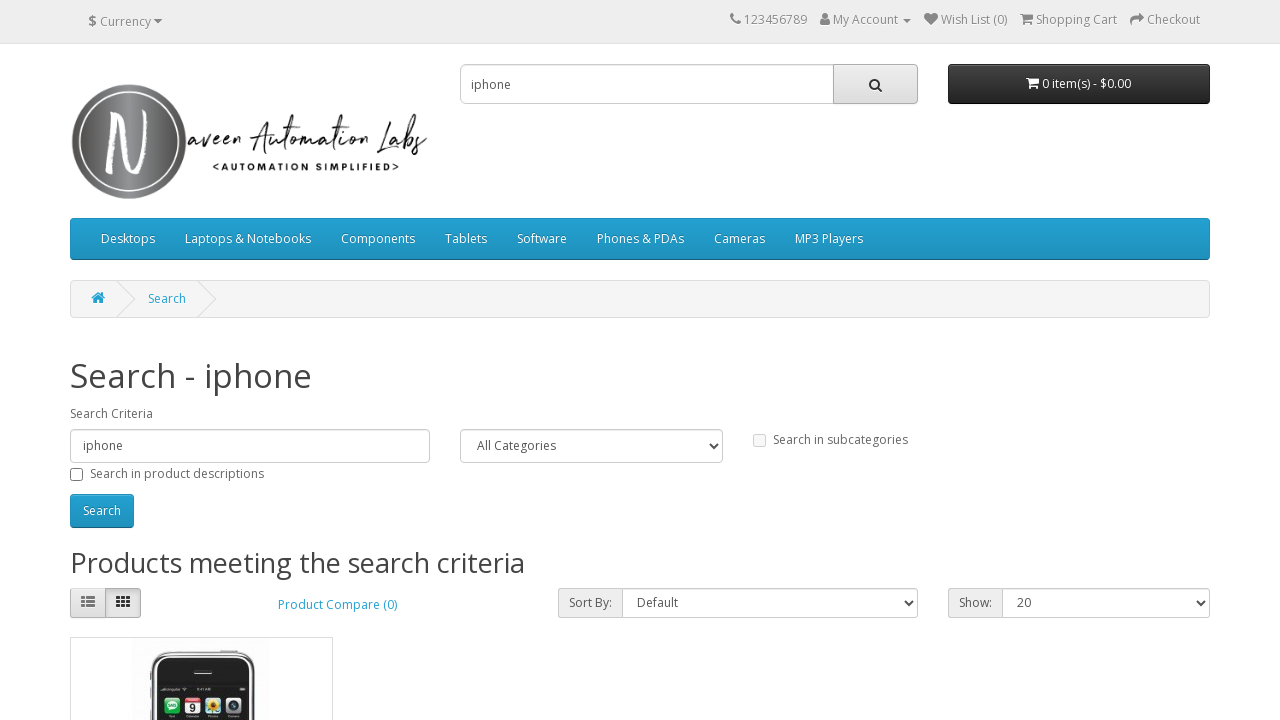

Search results loaded with product prices visible
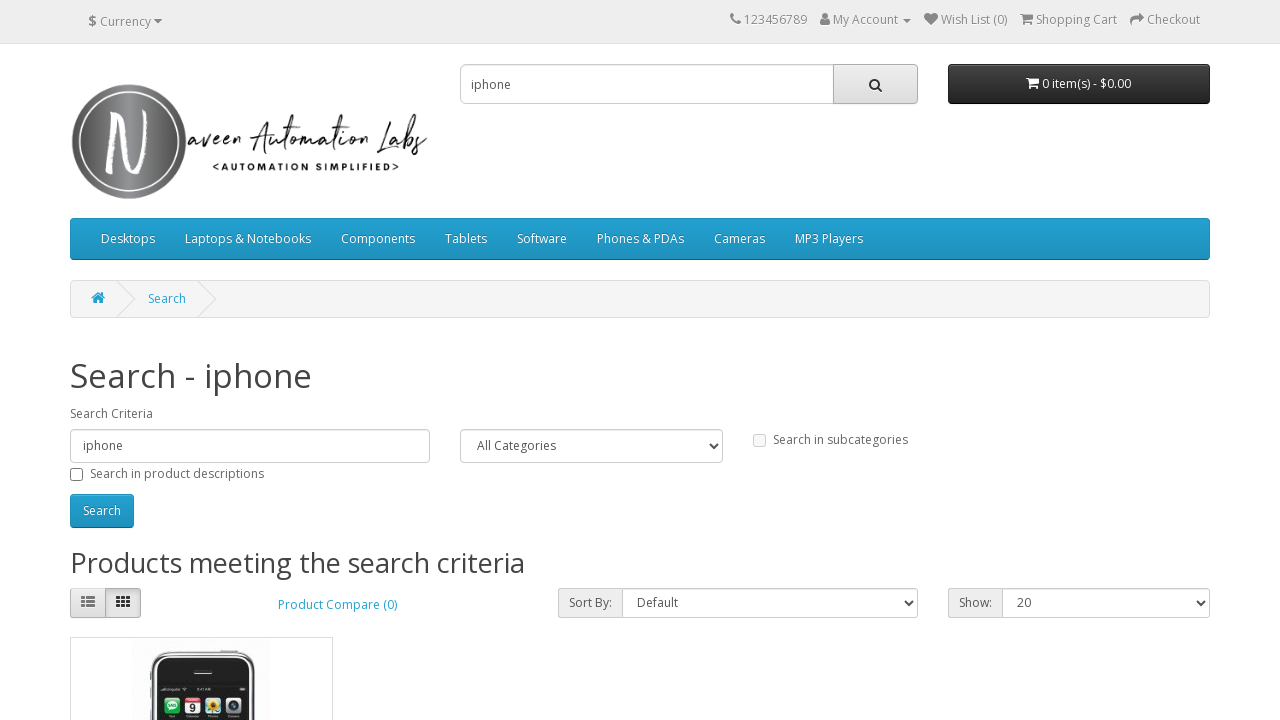

Clicked shopping cart icon to add iPhone product to cart at (107, 382) on (//i[@class='fa fa-shopping-cart'])[3]
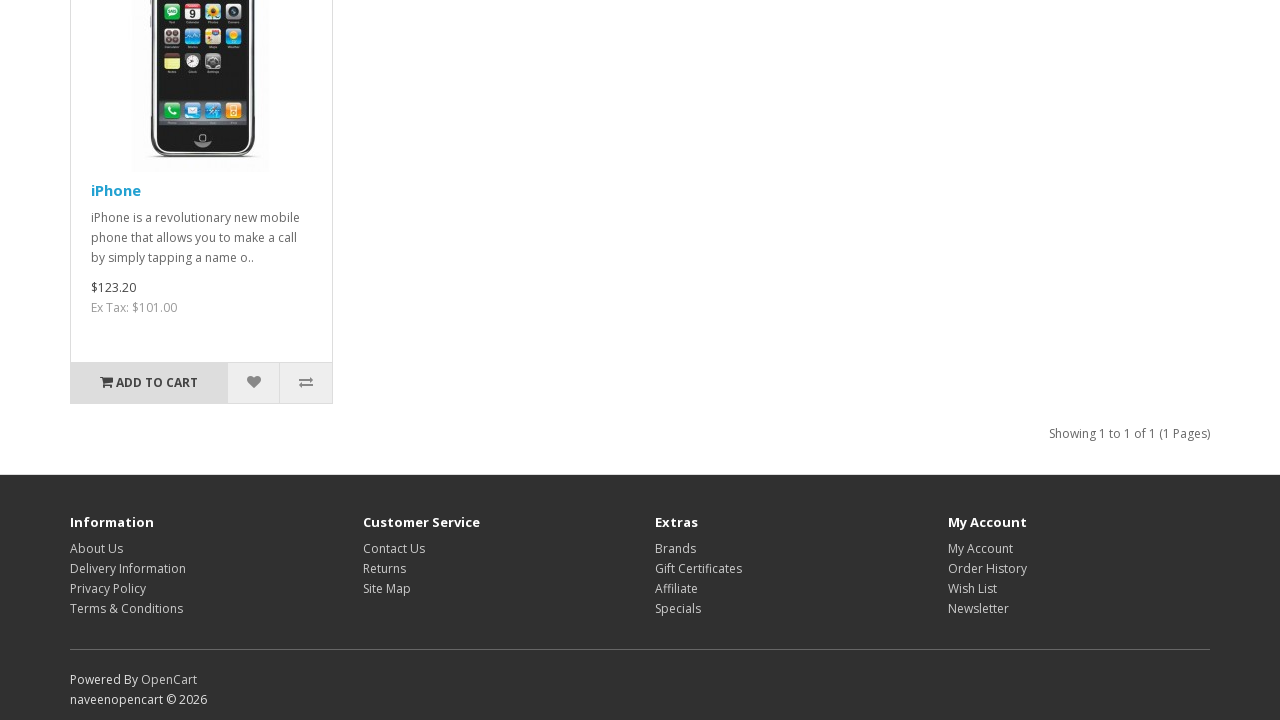

Cleared search field on input[placeholder='Search']
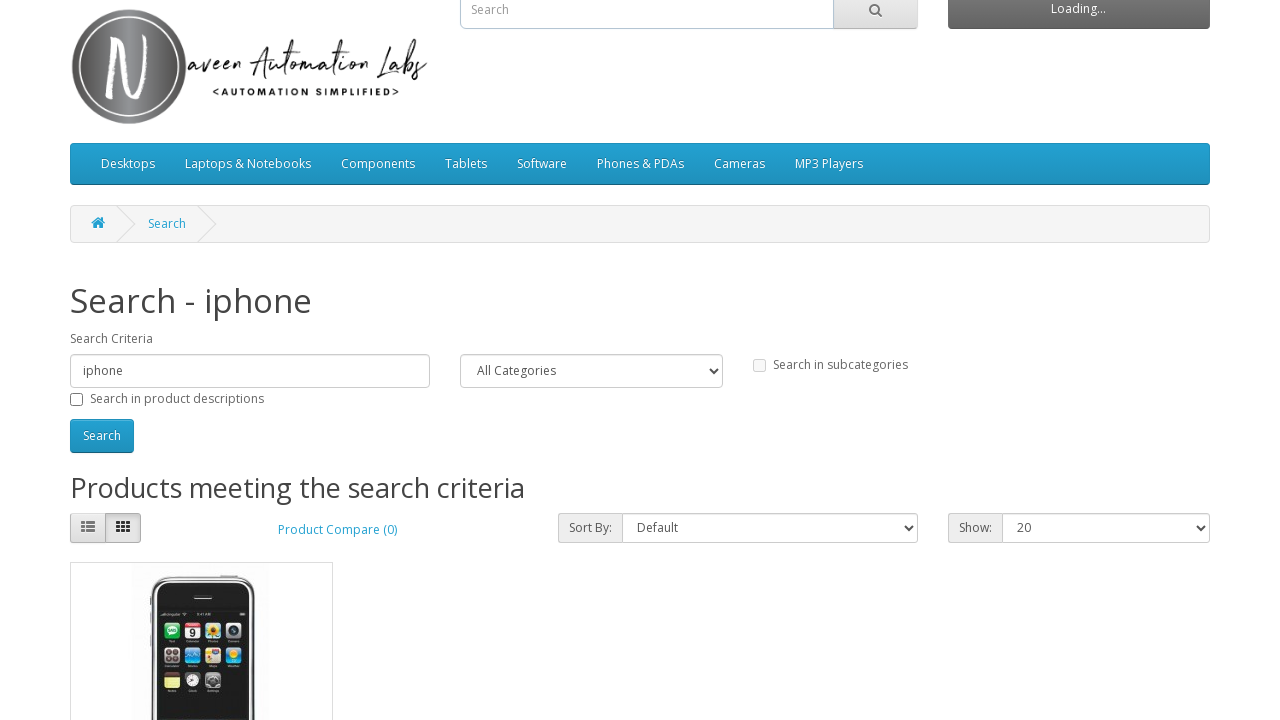

Filled search field with 'samsung' on input[placeholder='Search']
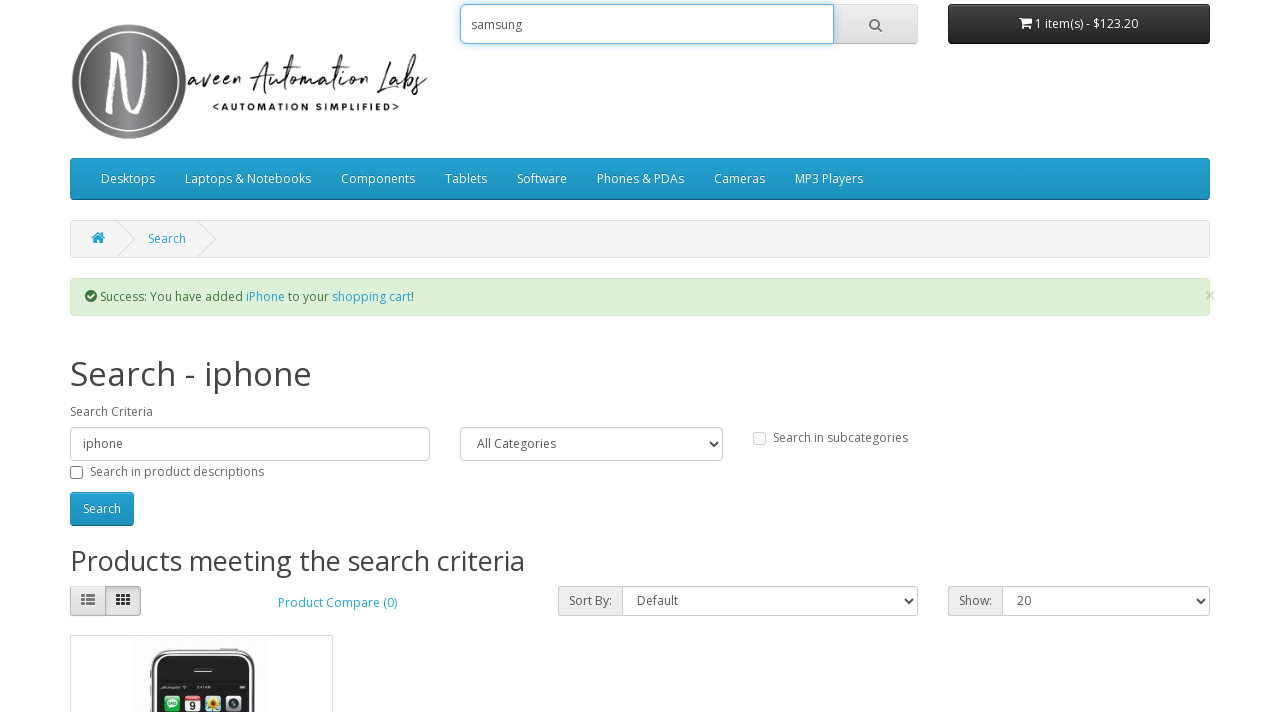

Clicked search button to search for Samsung at (875, 84) on button.btn.btn-default.btn-lg
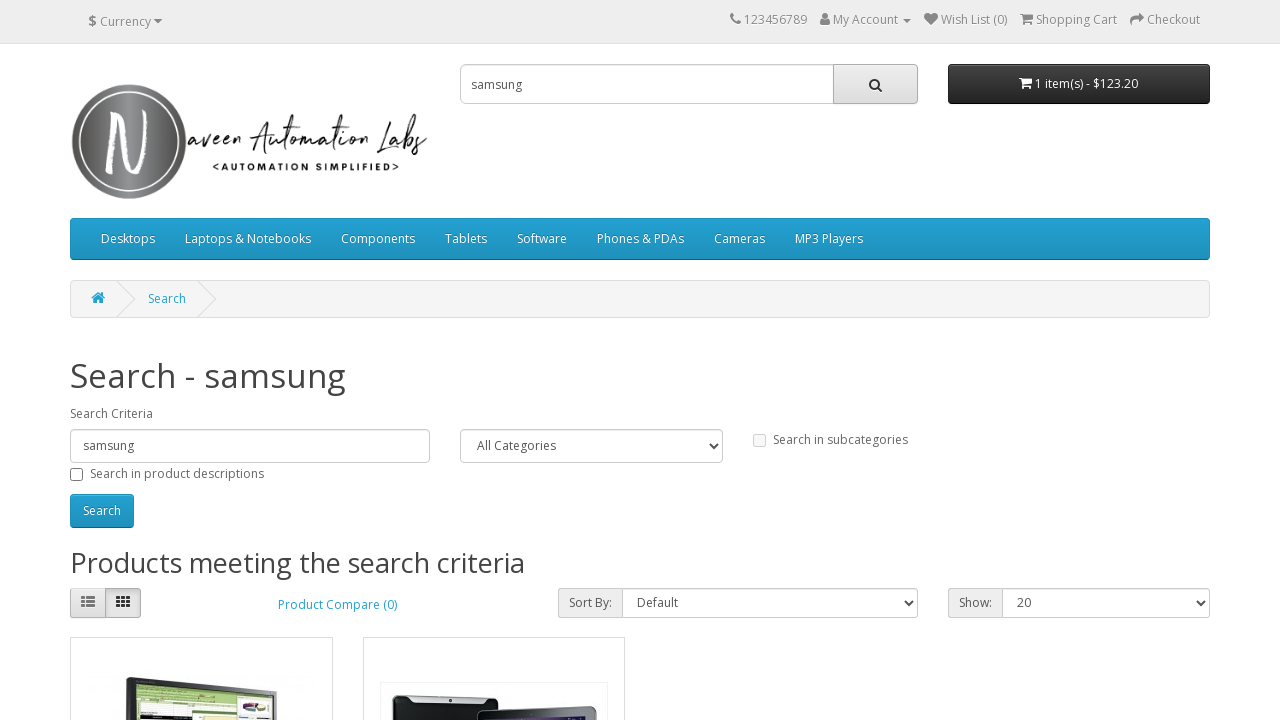

Samsung search results loaded with product prices visible
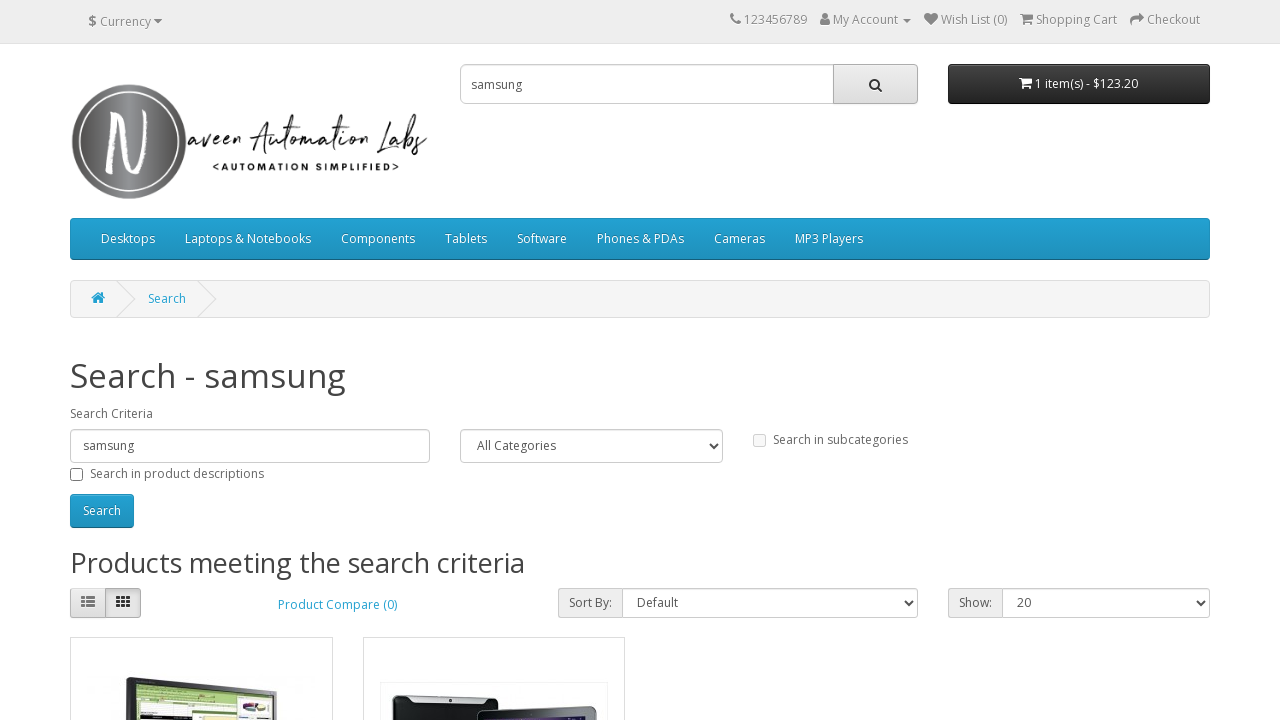

Clicked shopping cart icon to add Samsung product to cart at (399, 382) on (//i[@class='fa fa-shopping-cart'])[5]
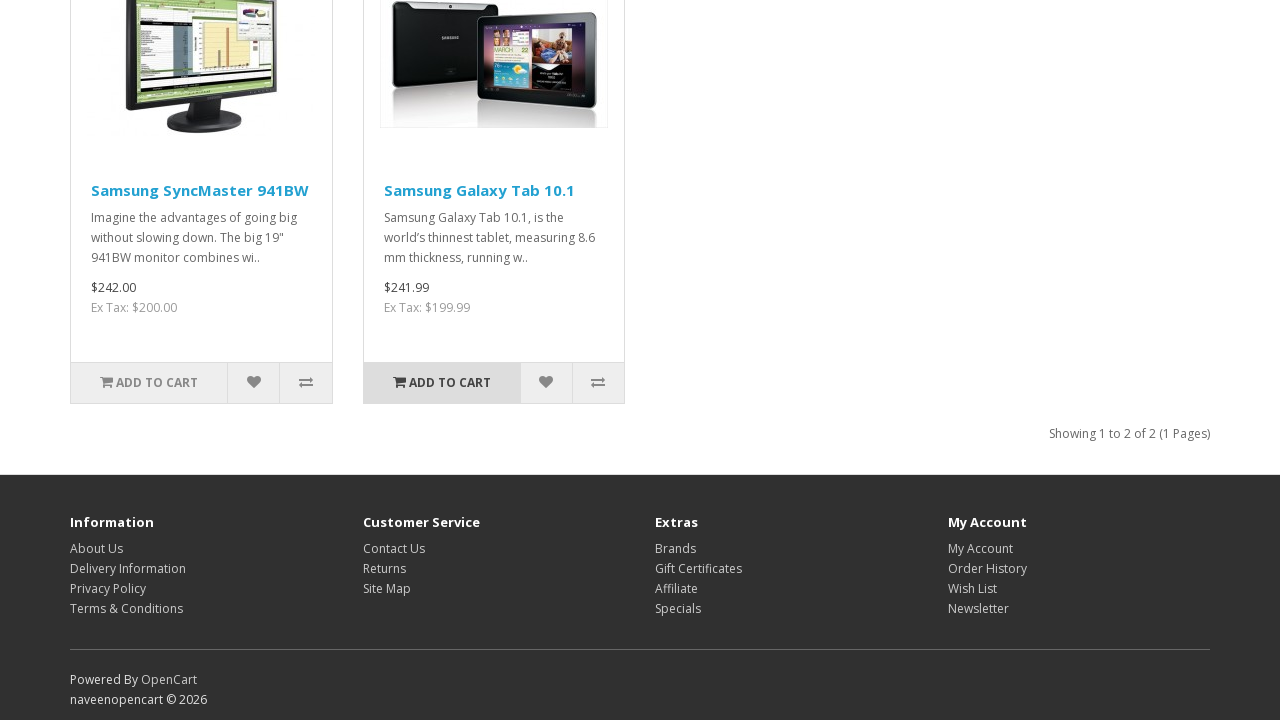

Cart updated after adding Samsung product
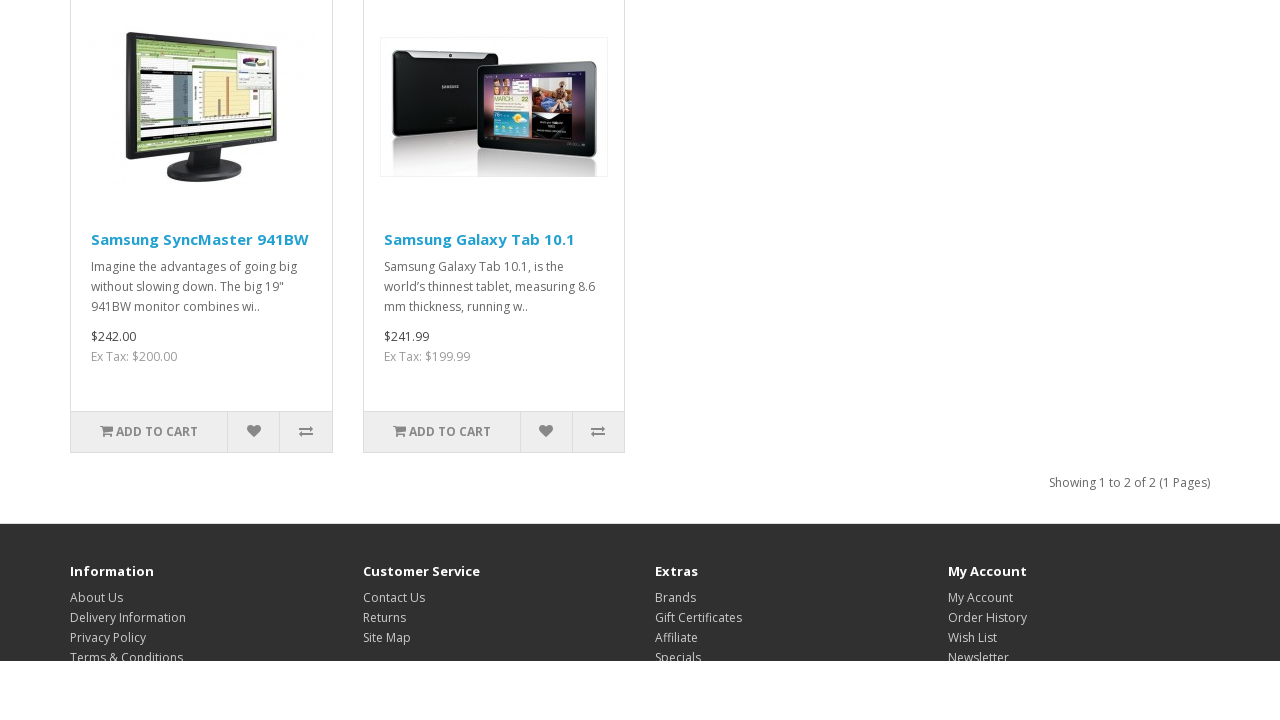

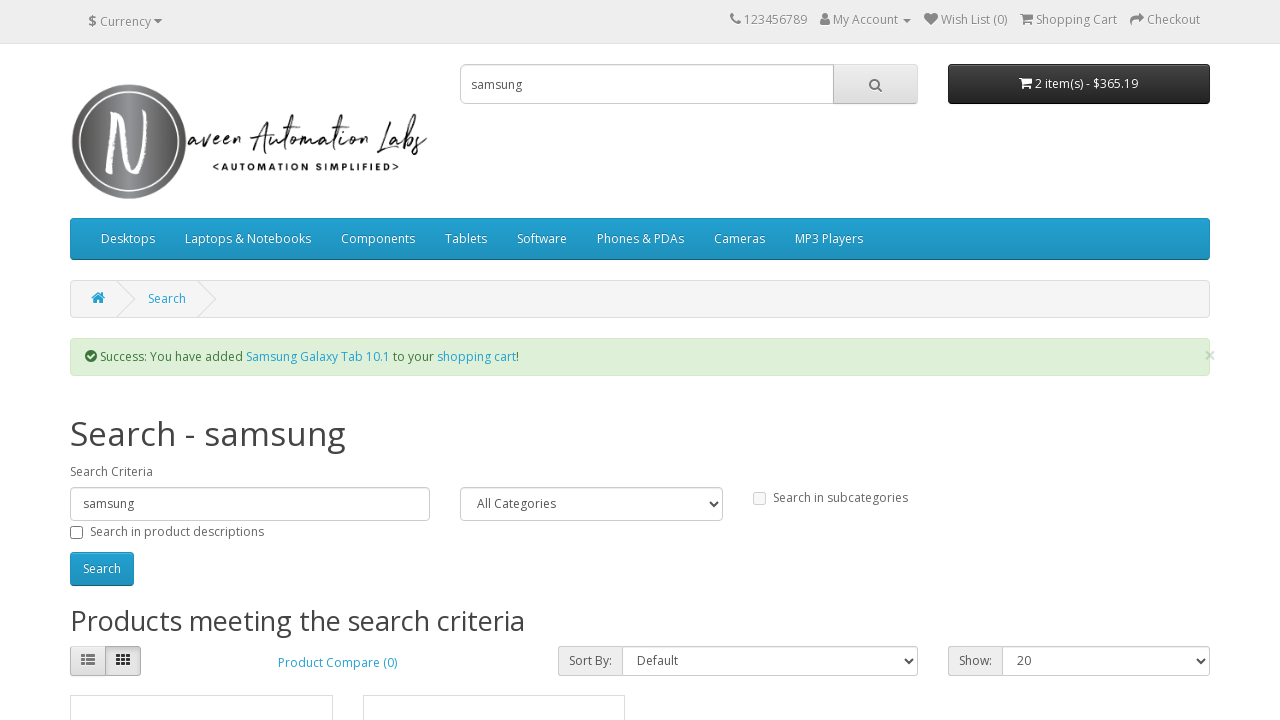